Tests multi-window handling by opening a new browser tab, navigating to a different page, extracting a course name, switching back to the parent window, and entering the extracted text into a form field

Starting URL: https://rahulshettyacademy.com/angularpractice/

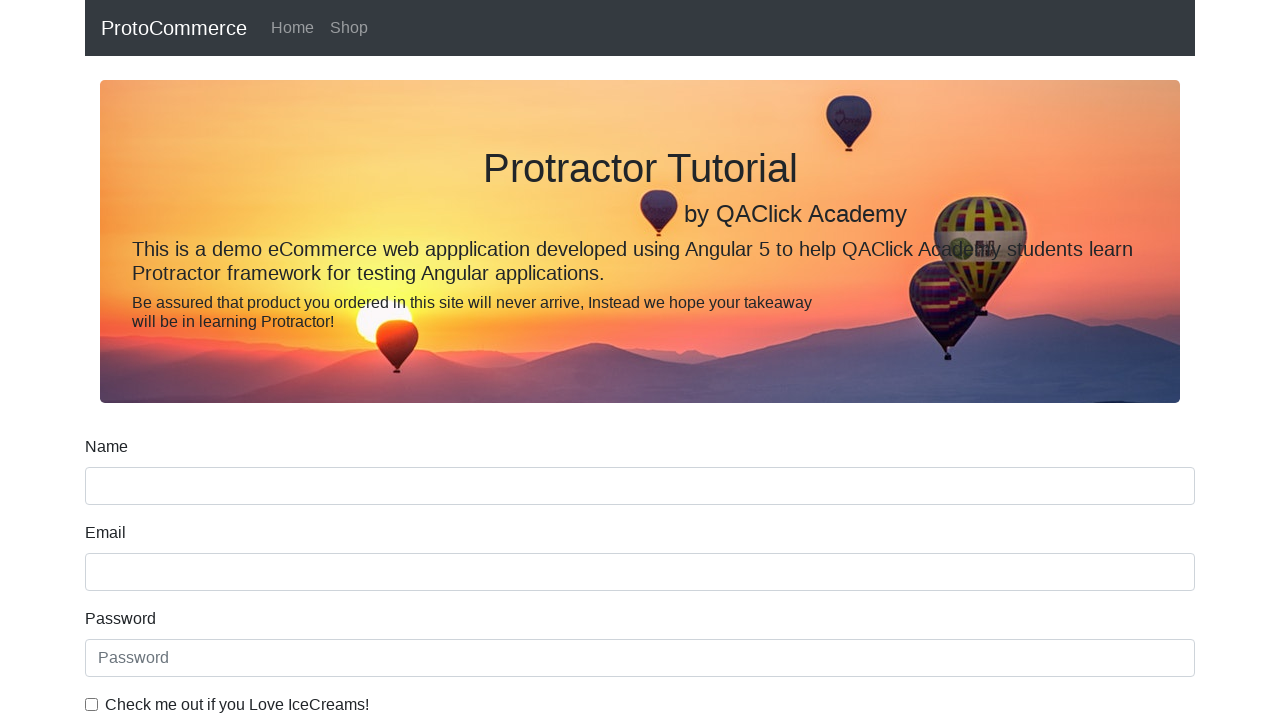

Created a new browser tab
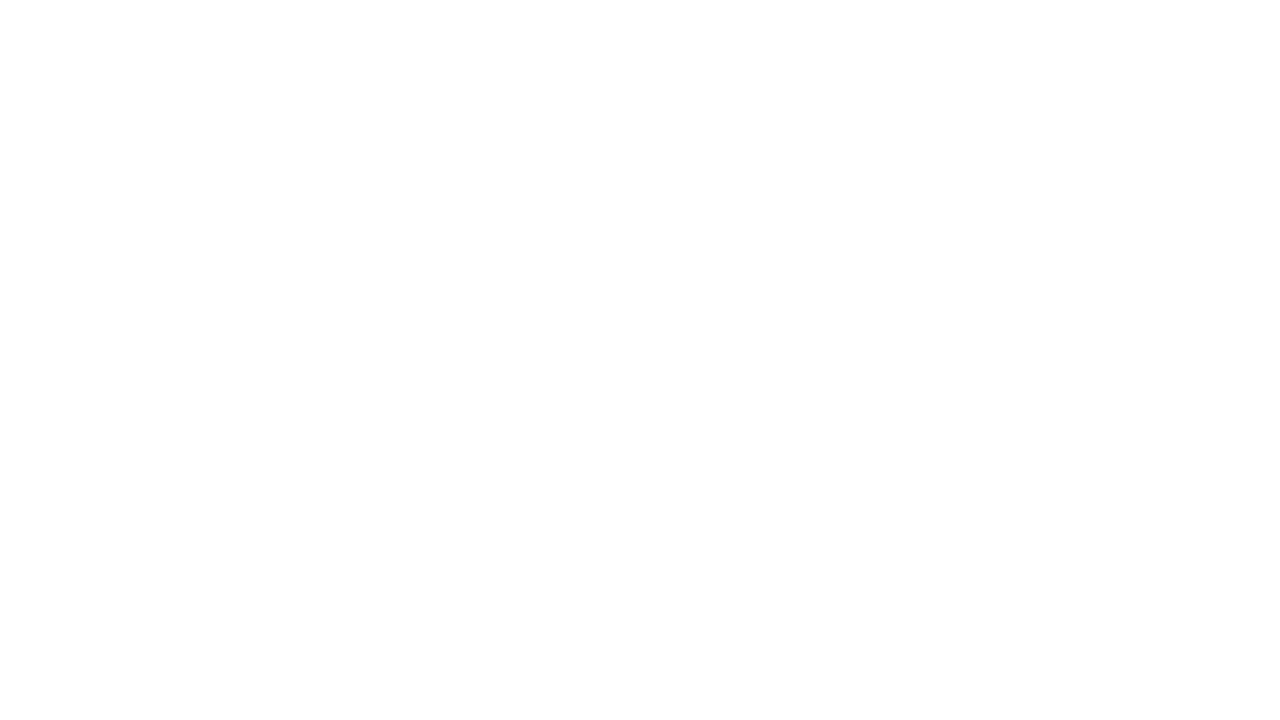

Navigated to https://rahulshettyacademy.com/ in new tab
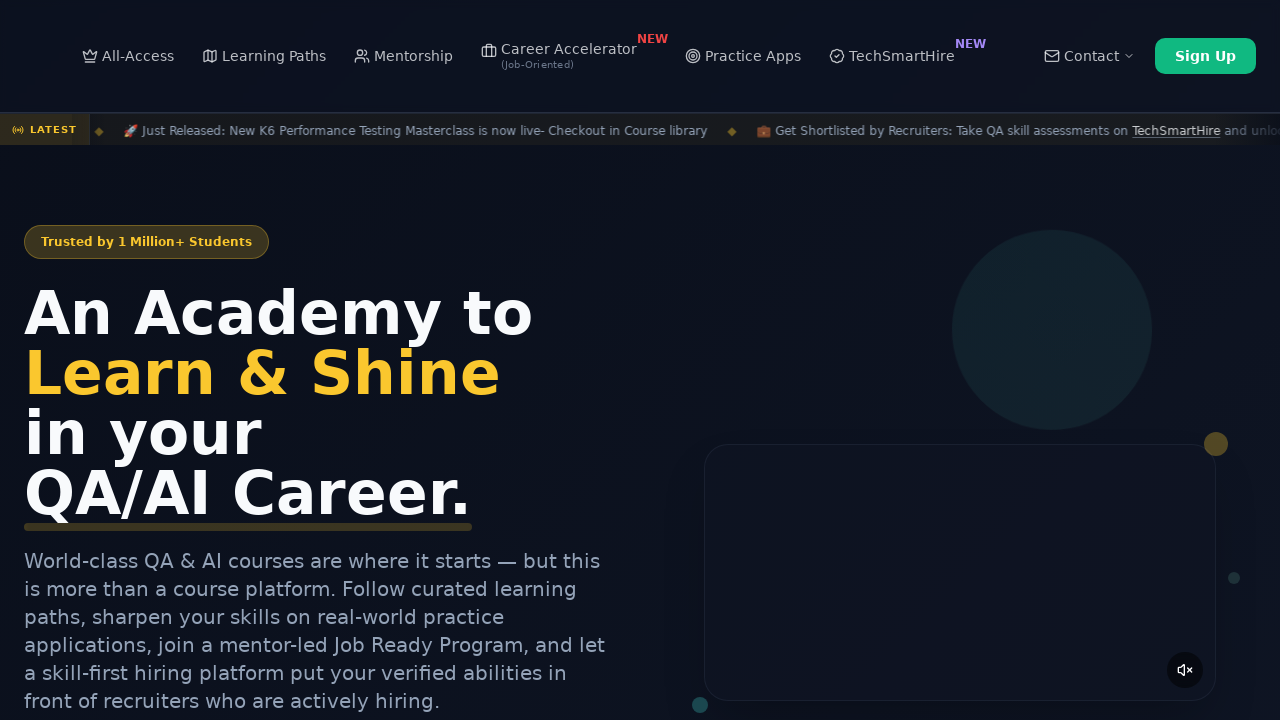

Course links loaded on the page
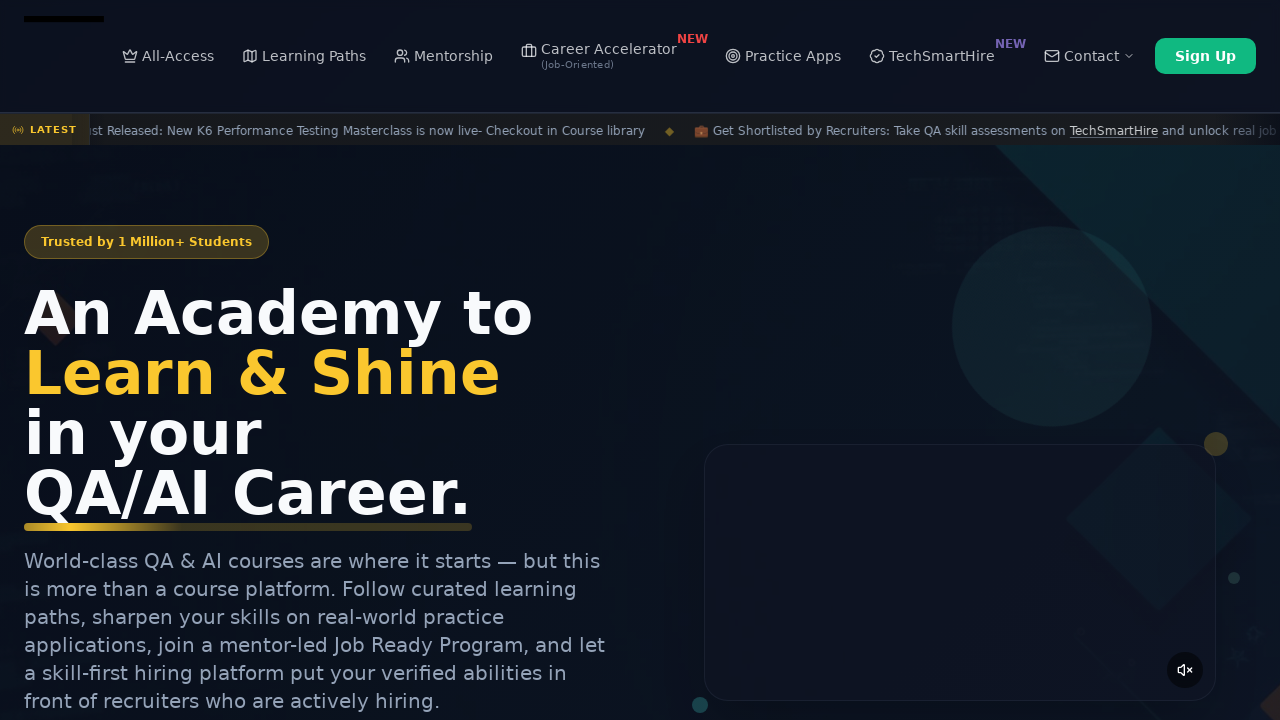

Located all course link elements
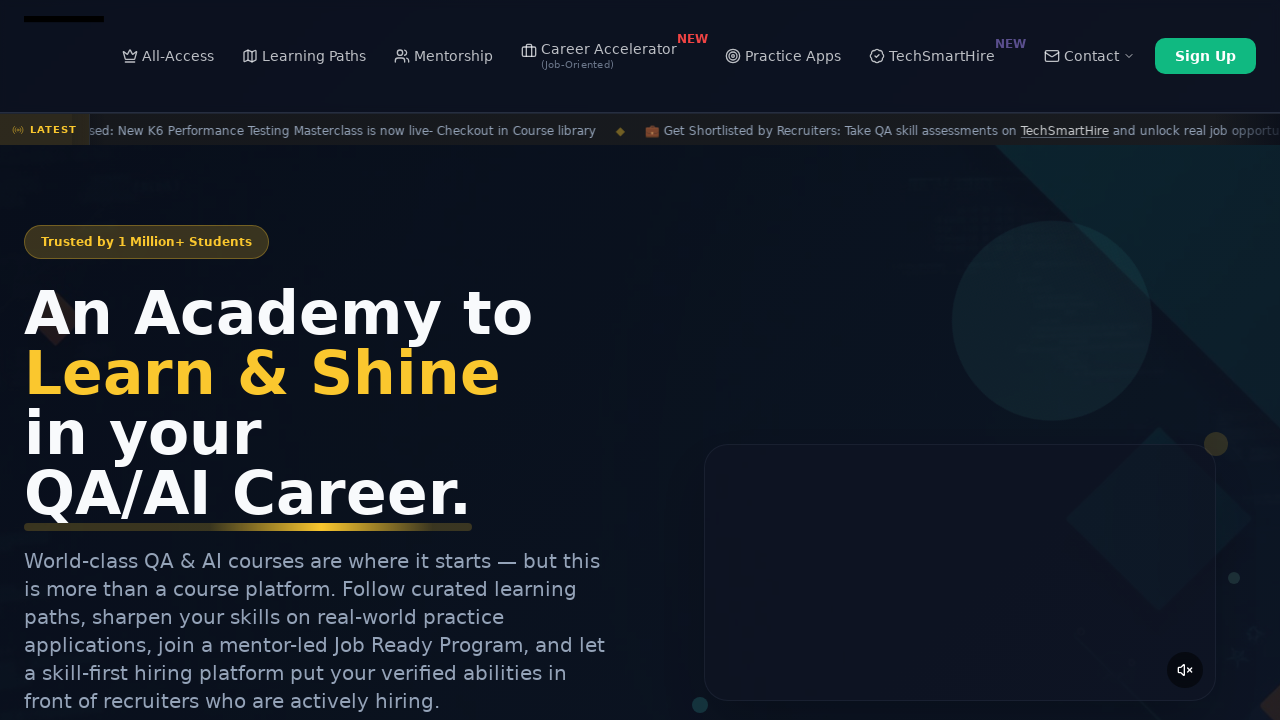

Extracted second course name: 'Playwright Testing'
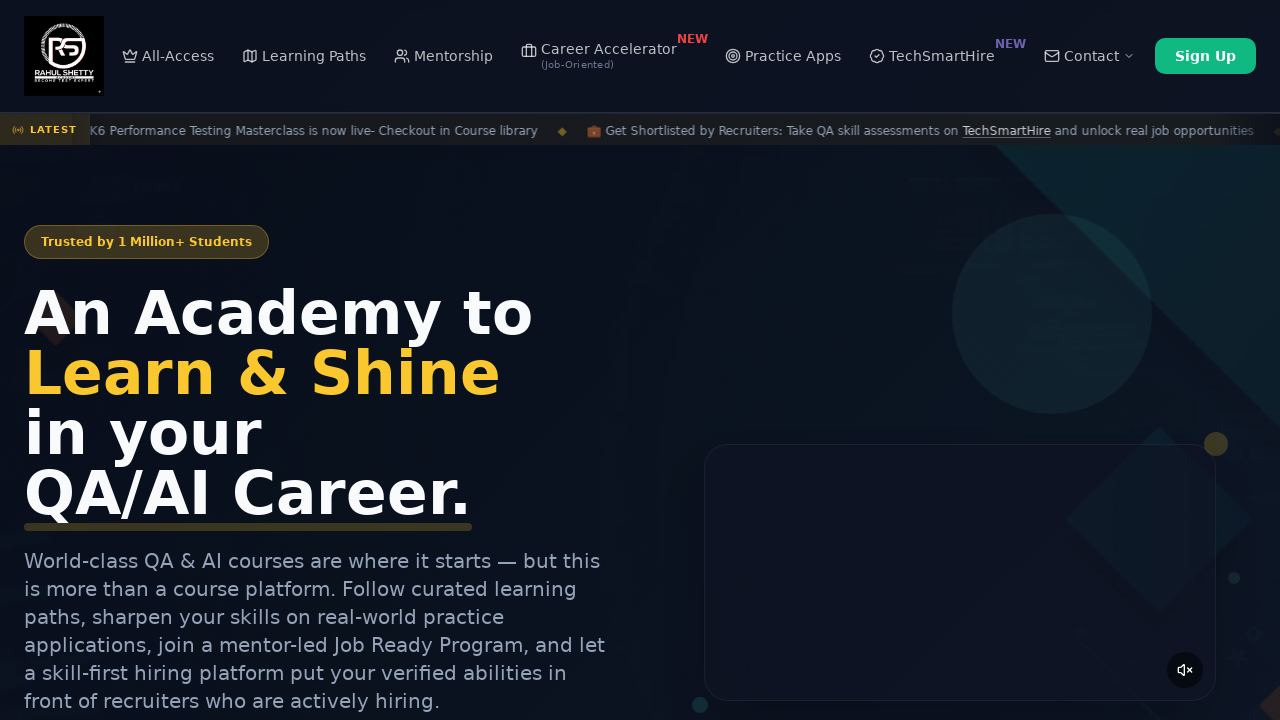

Switched back to original angularpractice page
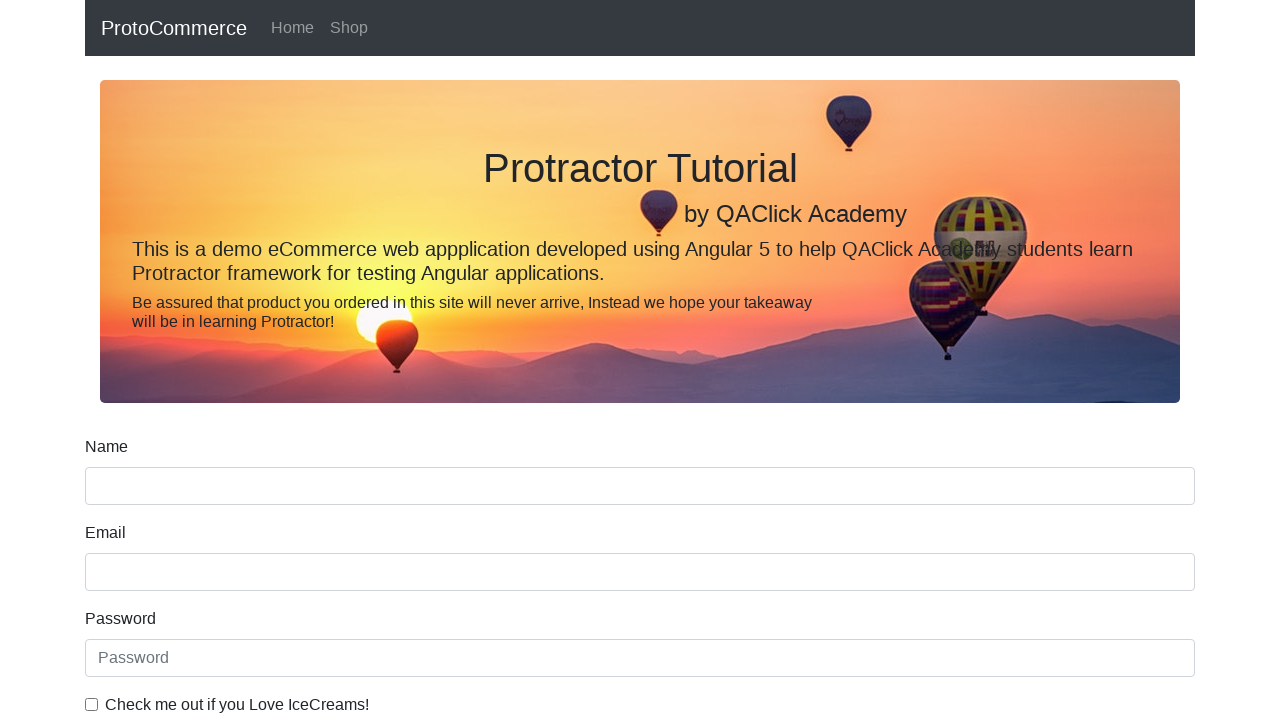

Entered extracted course name 'Playwright Testing' into name field on input[name='name']
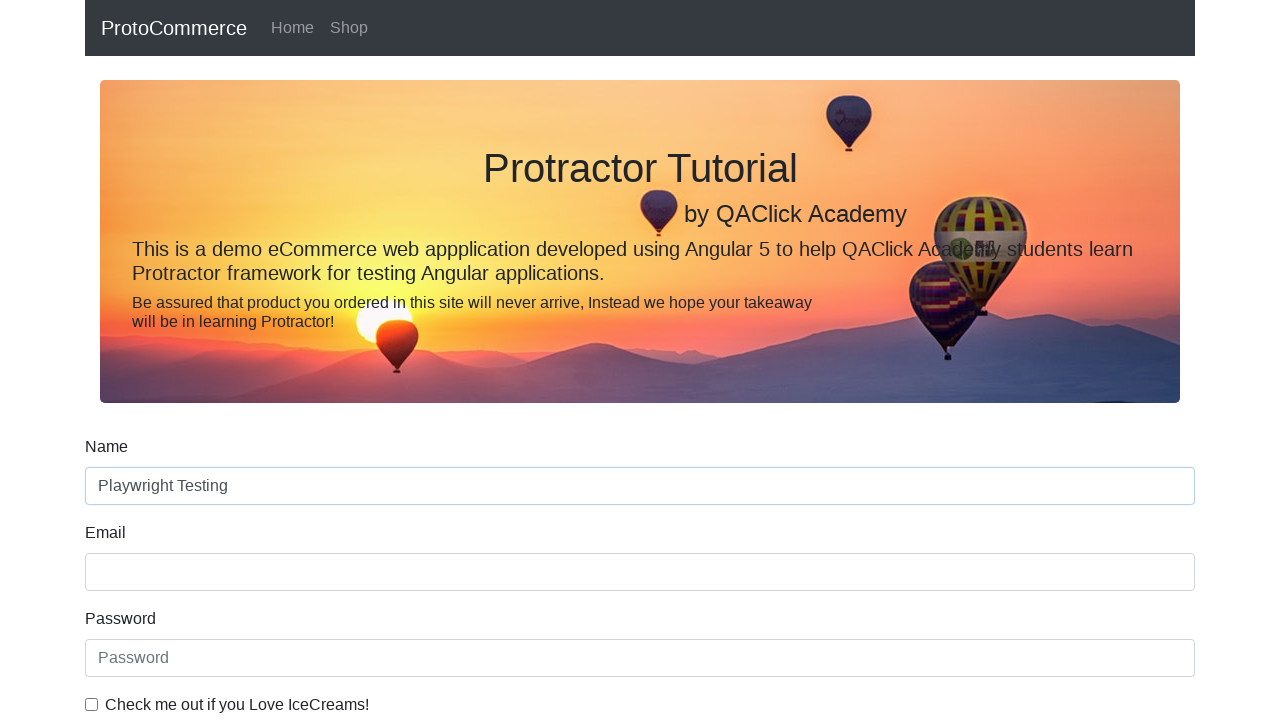

Closed the new browser tab
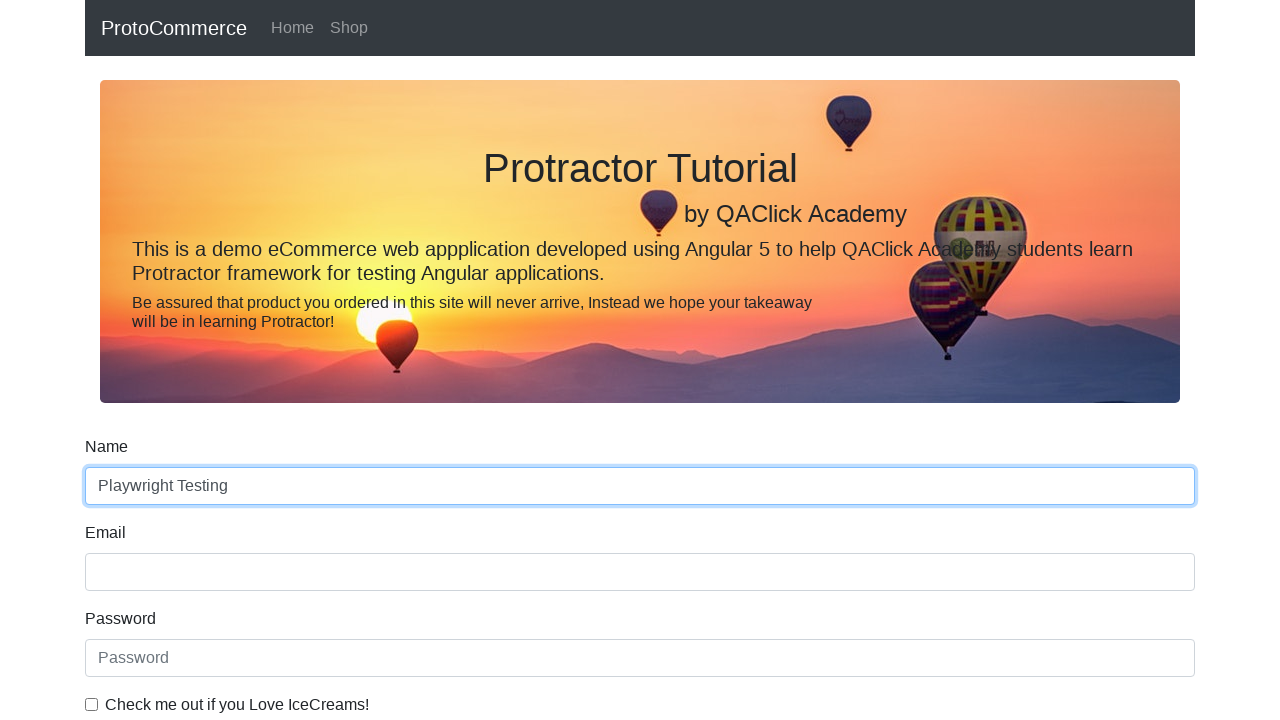

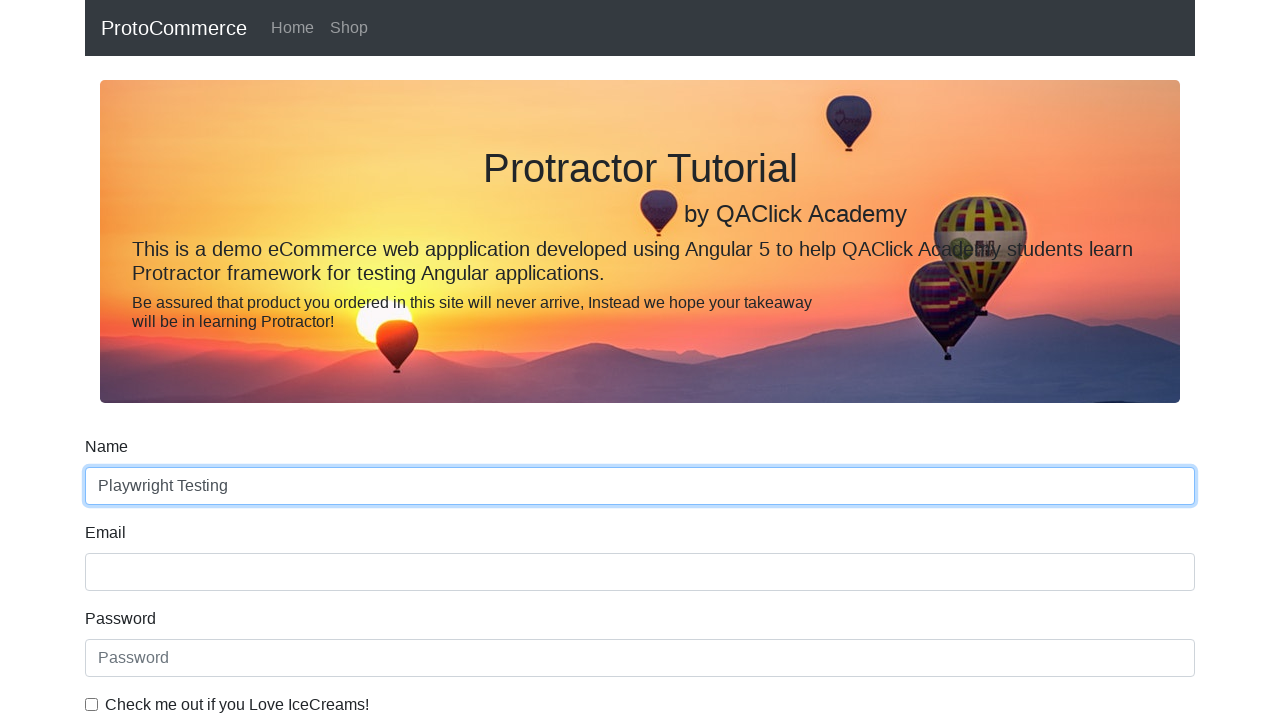